Scrolls the page down to the footer element

Starting URL: https://m.sport-express.ru/hockey/L/matchcenter/116730/

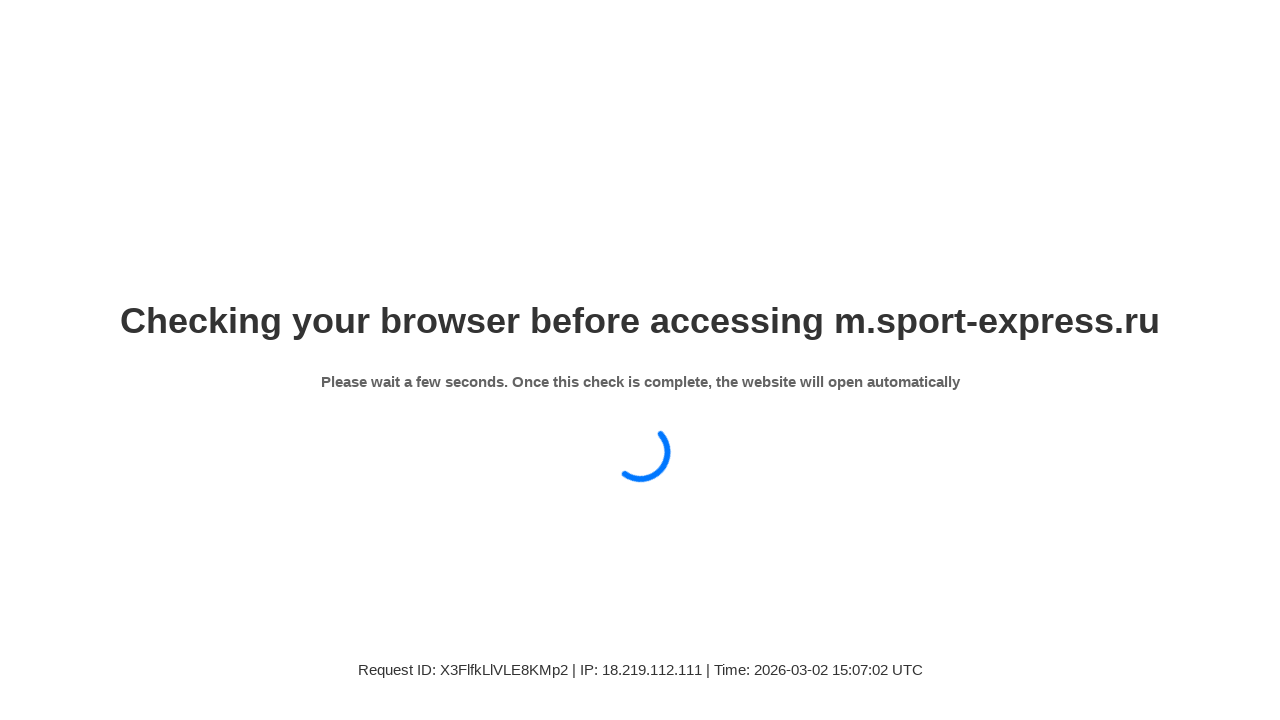

Scrolled page down to footer element
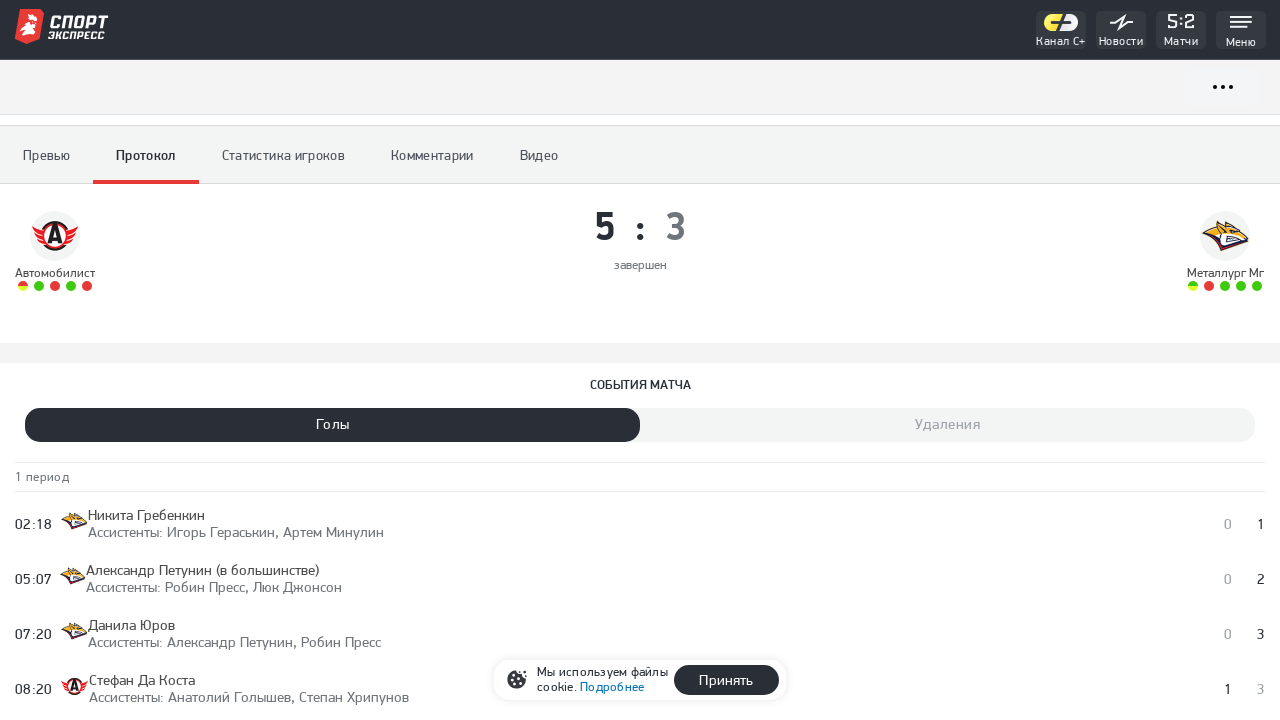

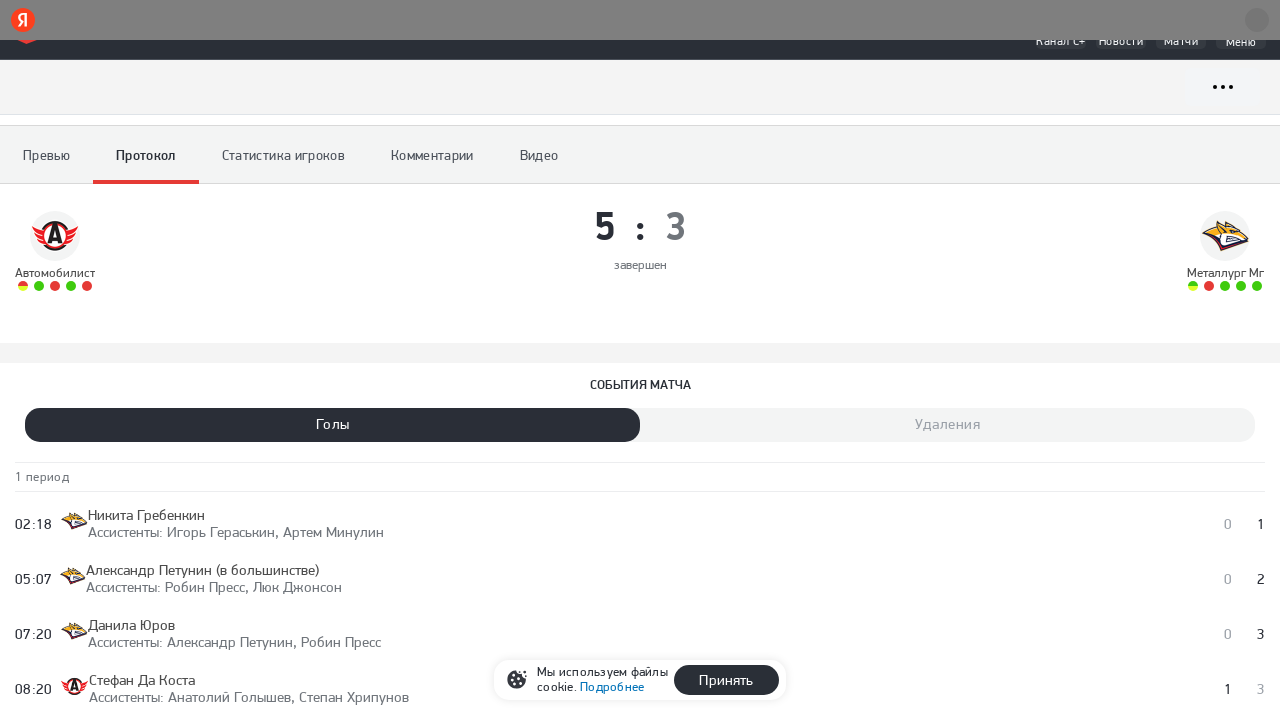